Tests mouse interaction actions including hover, double-click, and right-click on elements on a practice automation page

Starting URL: https://rahulshettyacademy.com/AutomationPractice/

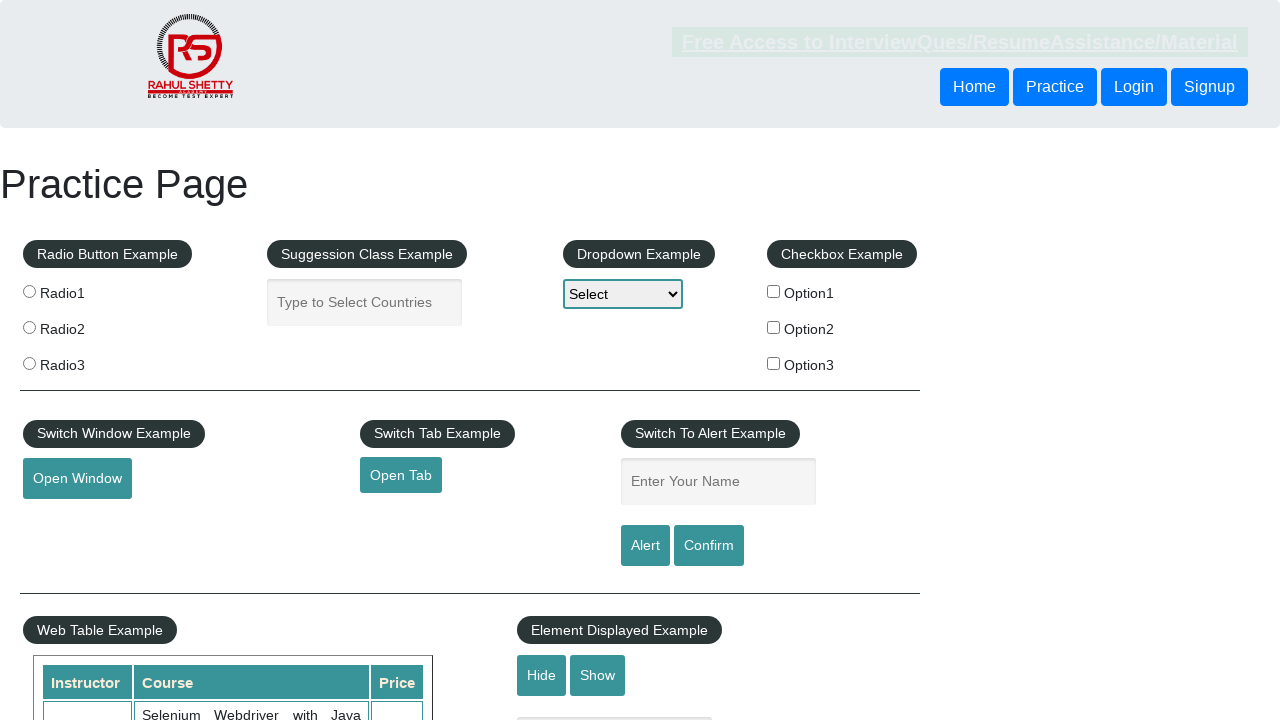

Hovered over mousehover element at (83, 361) on #mousehover
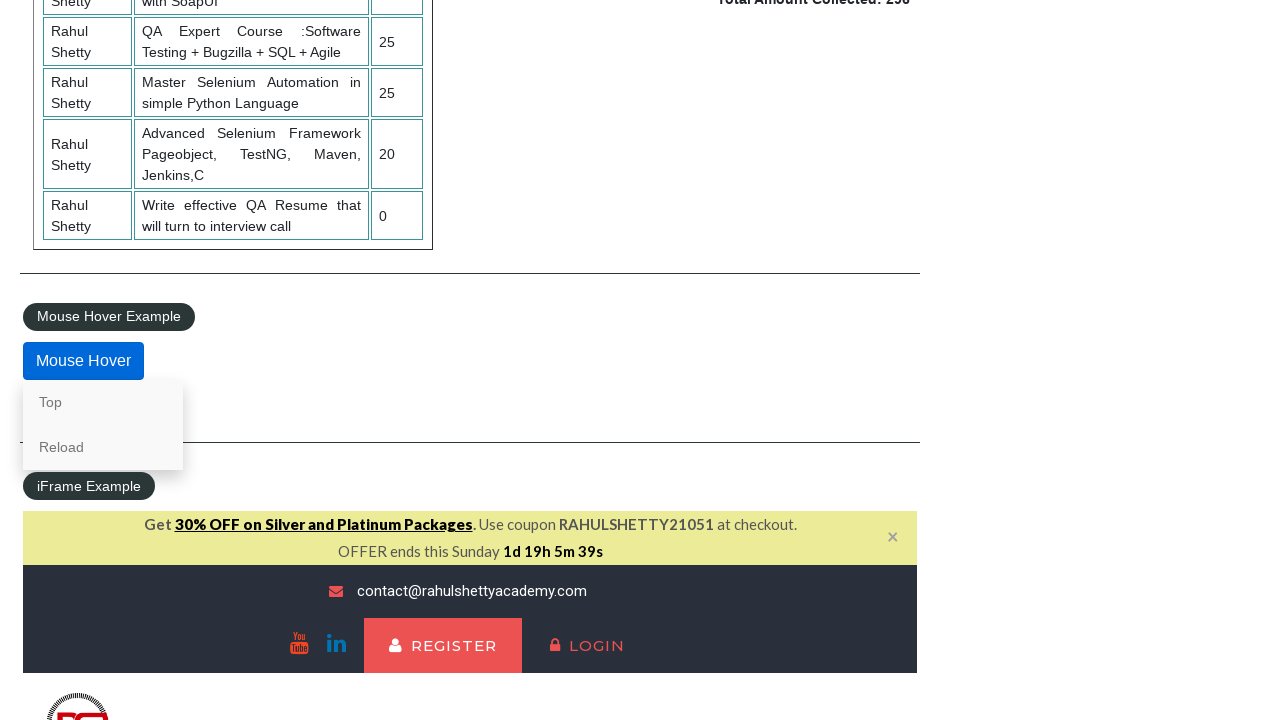

Double-clicked on Home button at (974, 87) on xpath=//button[text()='Home']
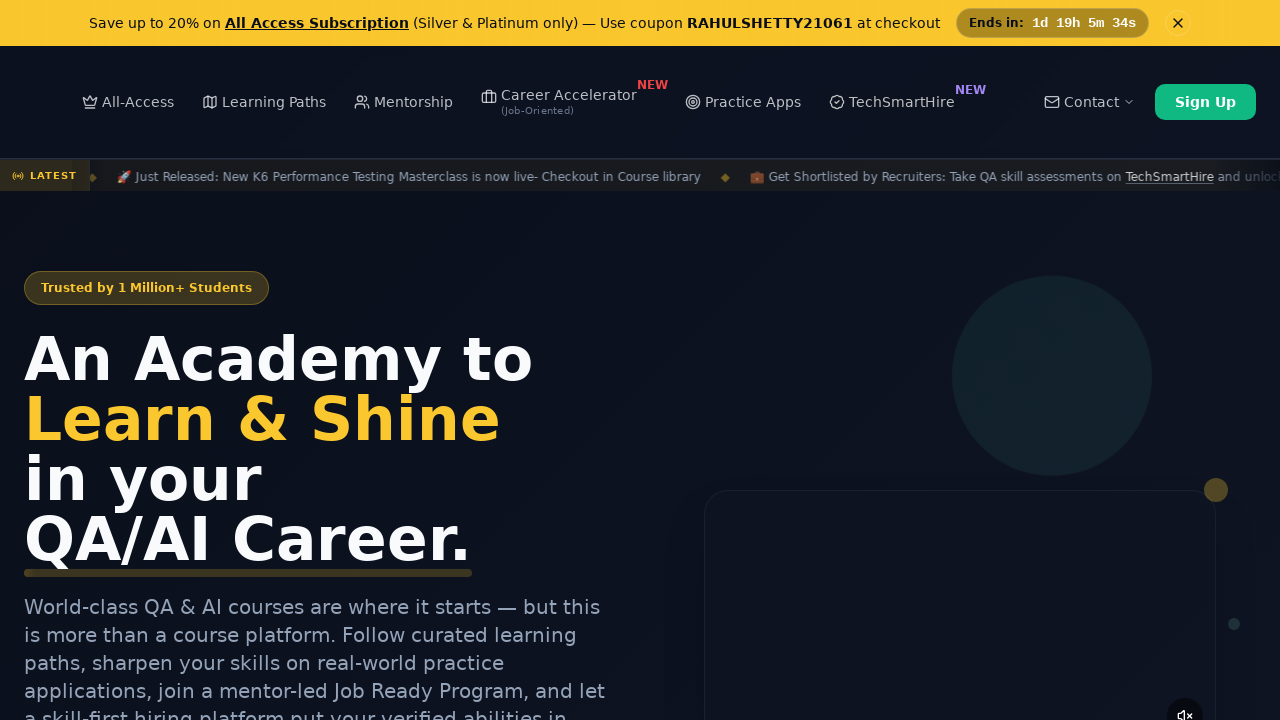

Navigated back after double-click action
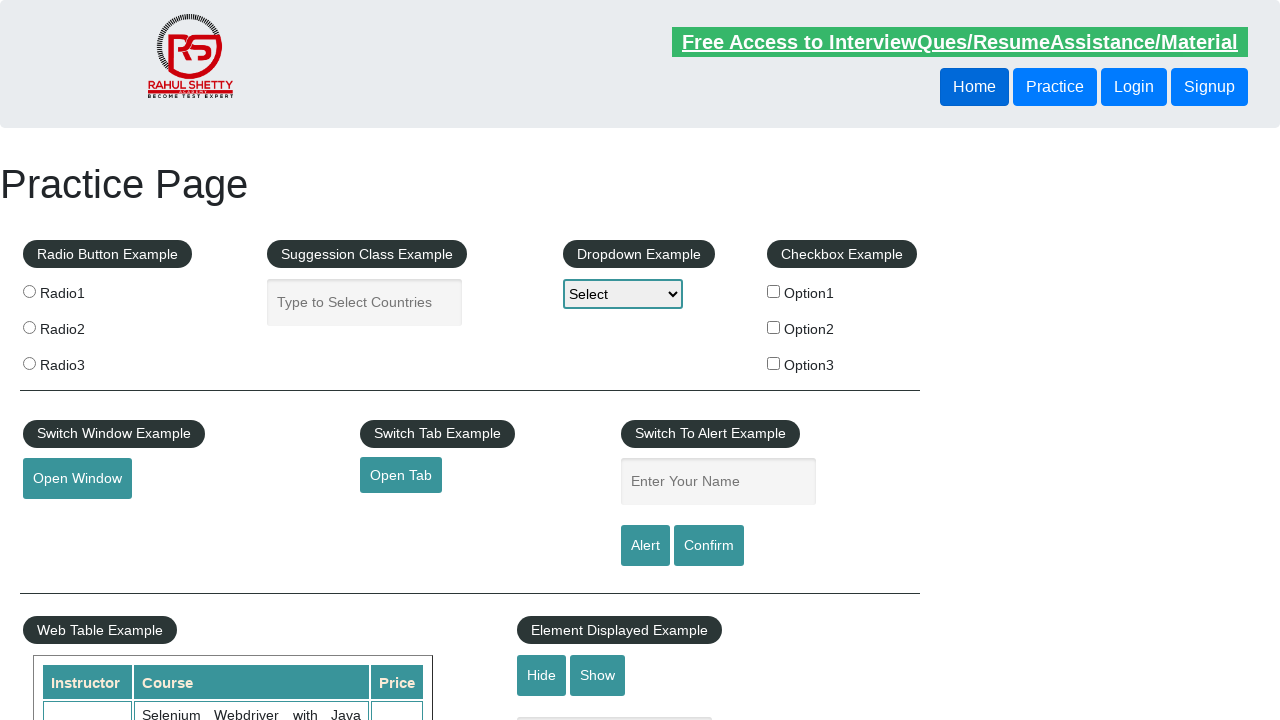

Right-clicked on Home button at (974, 87) on xpath=//button[text()='Home']
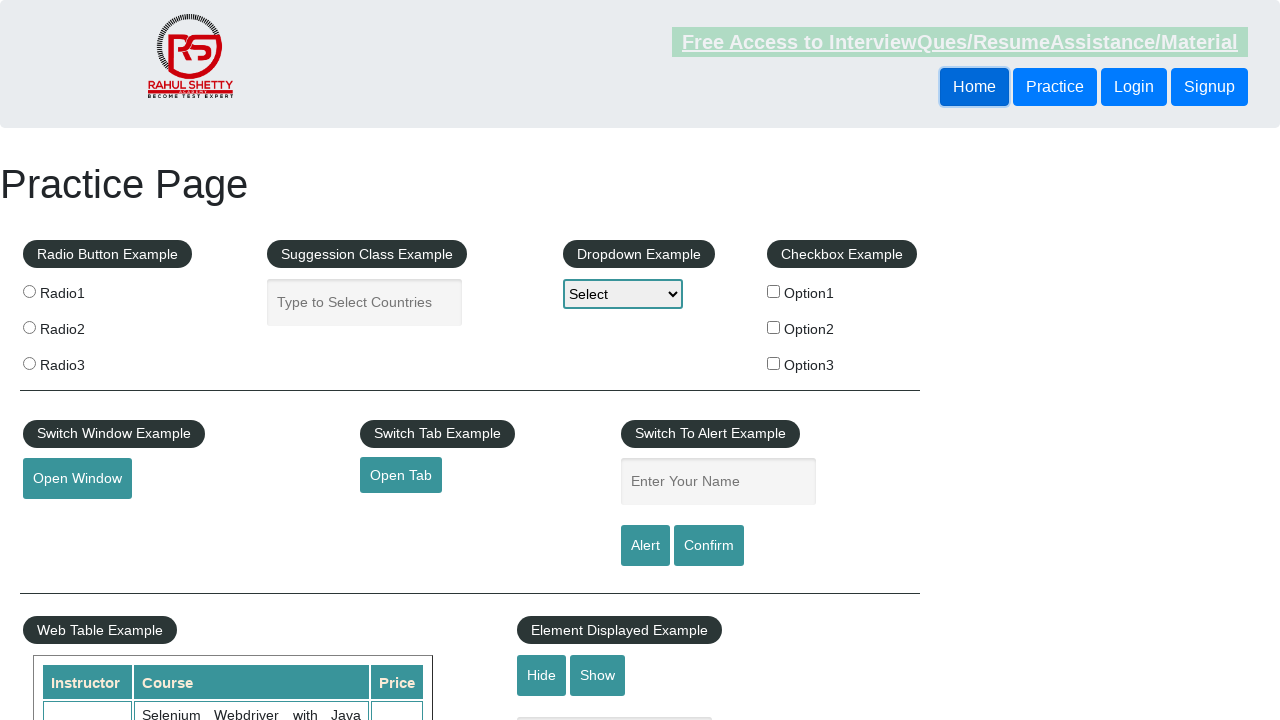

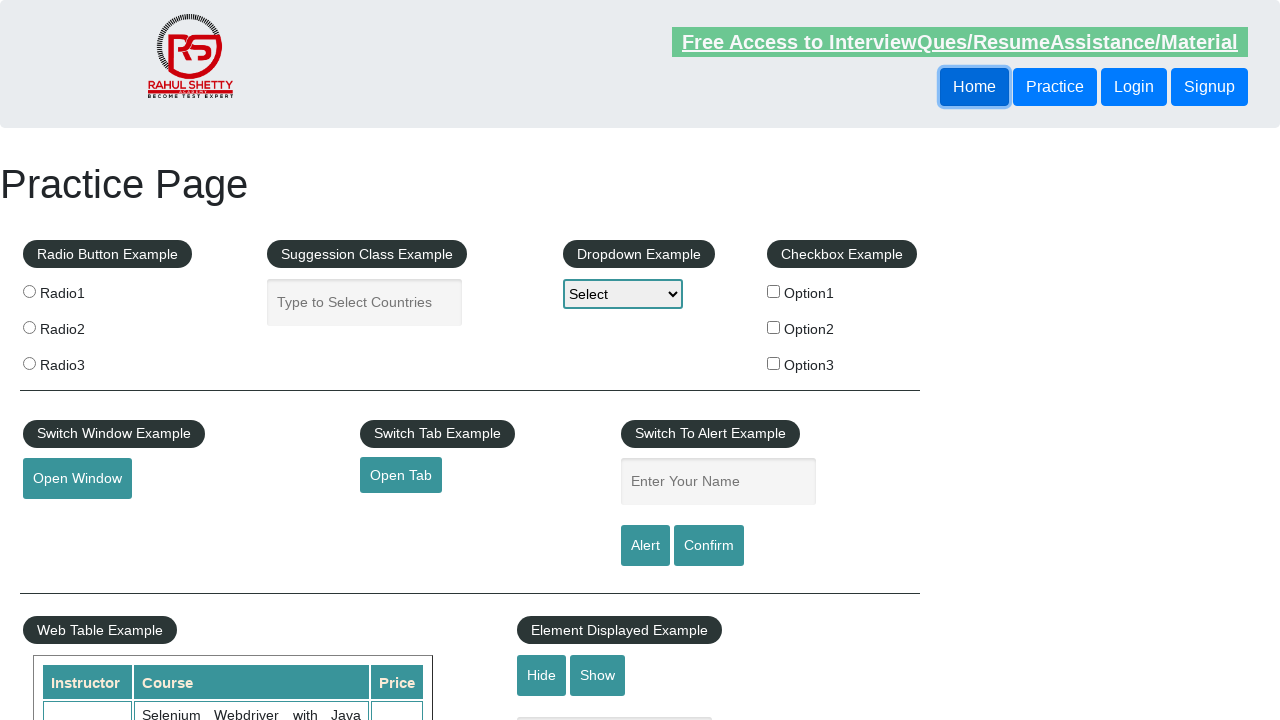